Tests checkbox functionality by navigating to the checkboxes page, checking all checkboxes, and verifying they are all checked

Starting URL: https://the-internet.herokuapp.com/

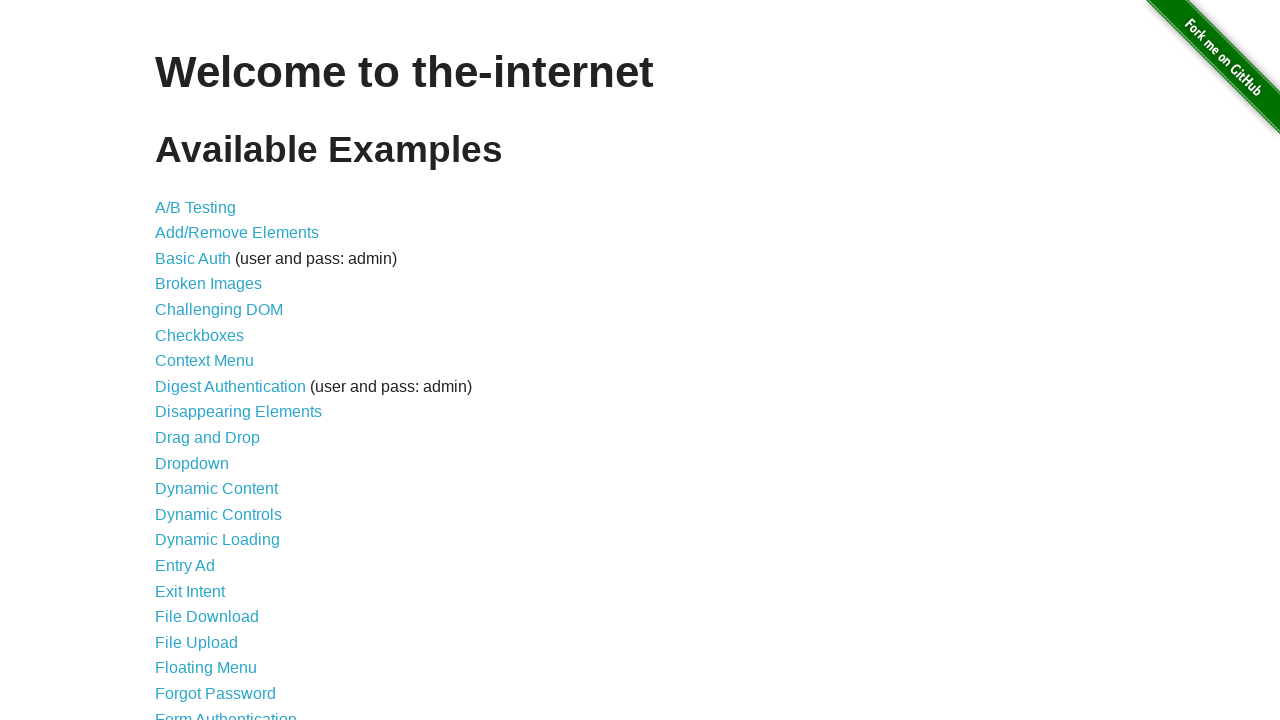

Clicked on Checkboxes link at (200, 335) on a[href='/checkboxes']
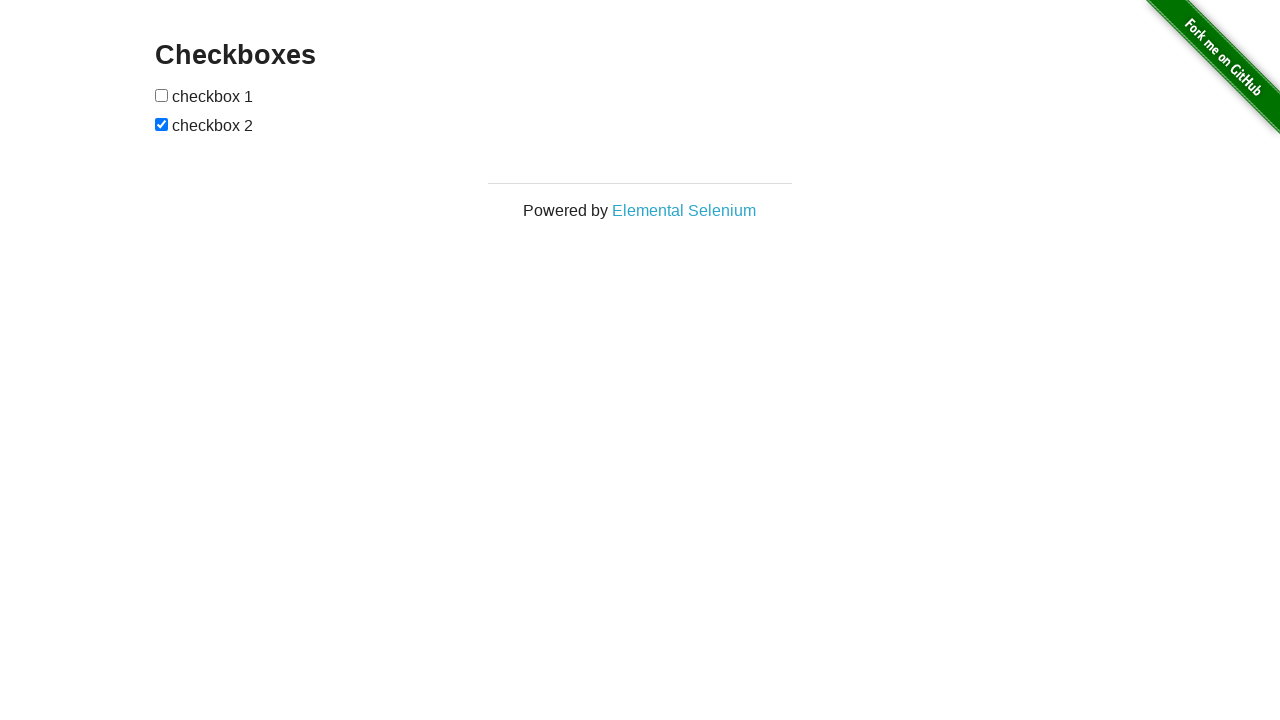

Checkboxes page loaded
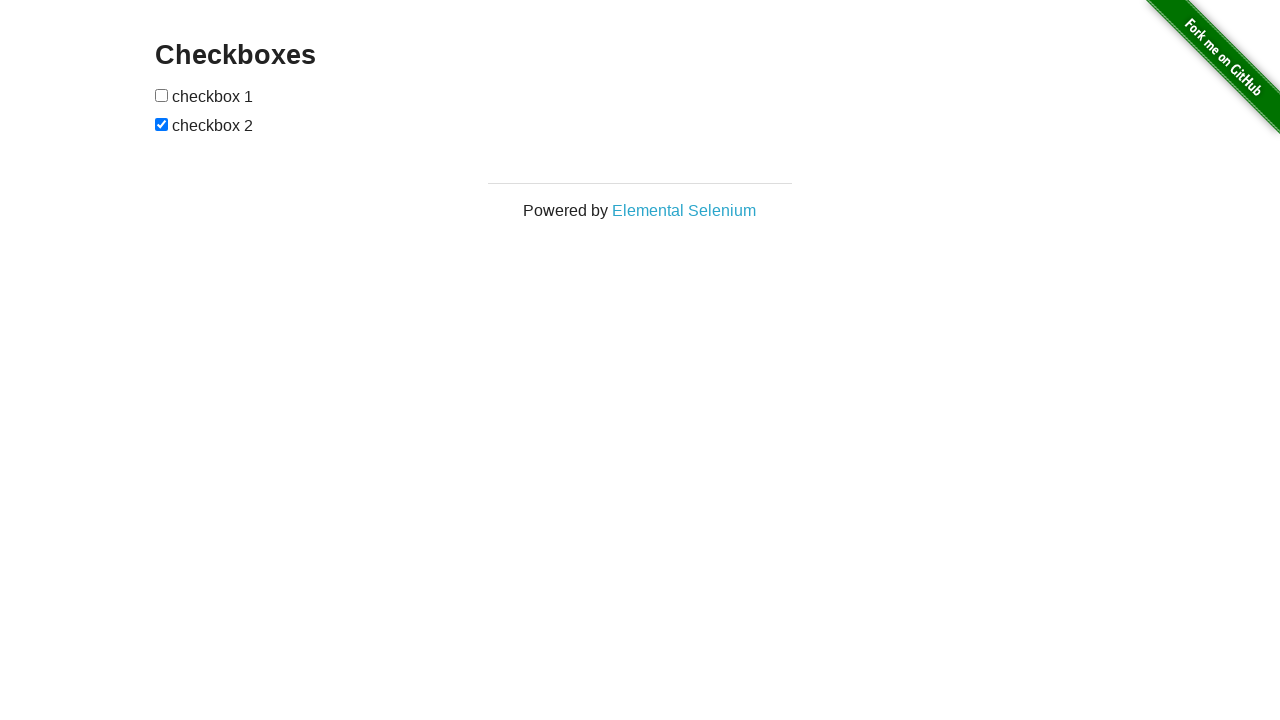

Checked checkbox 1 at (162, 95) on input[type='checkbox'] >> nth=0
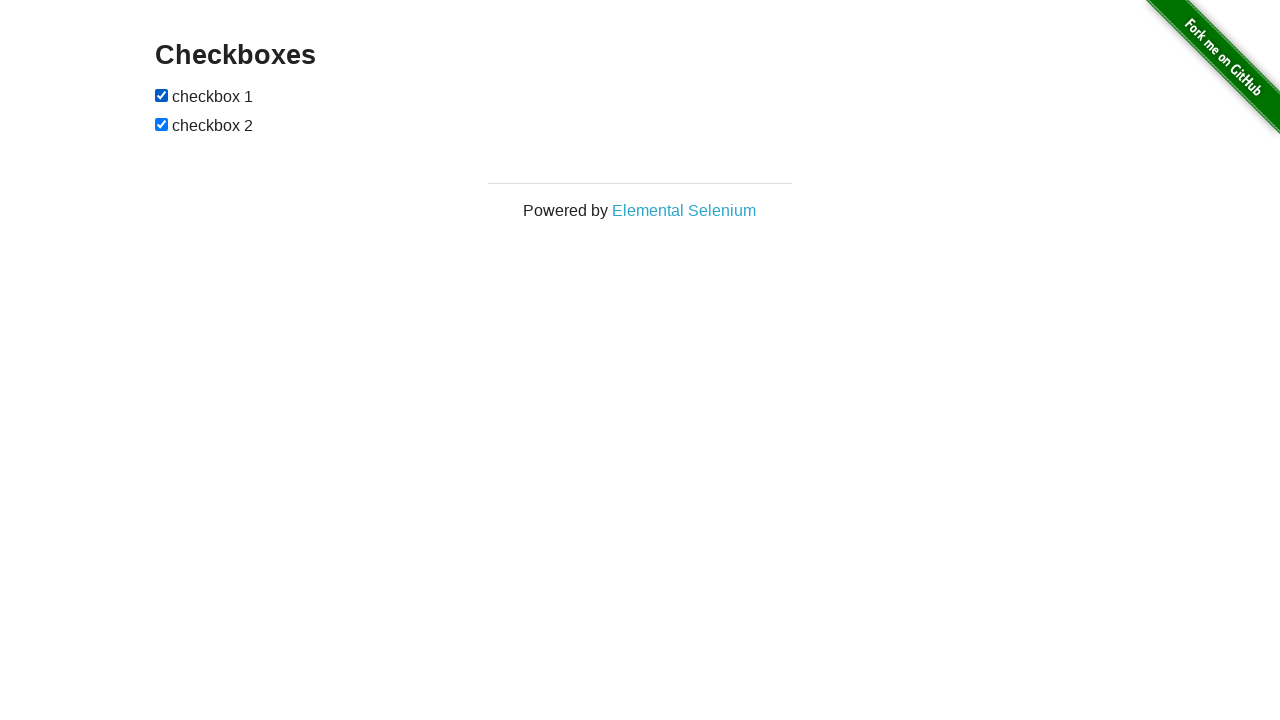

Verified checkbox 1 is checked
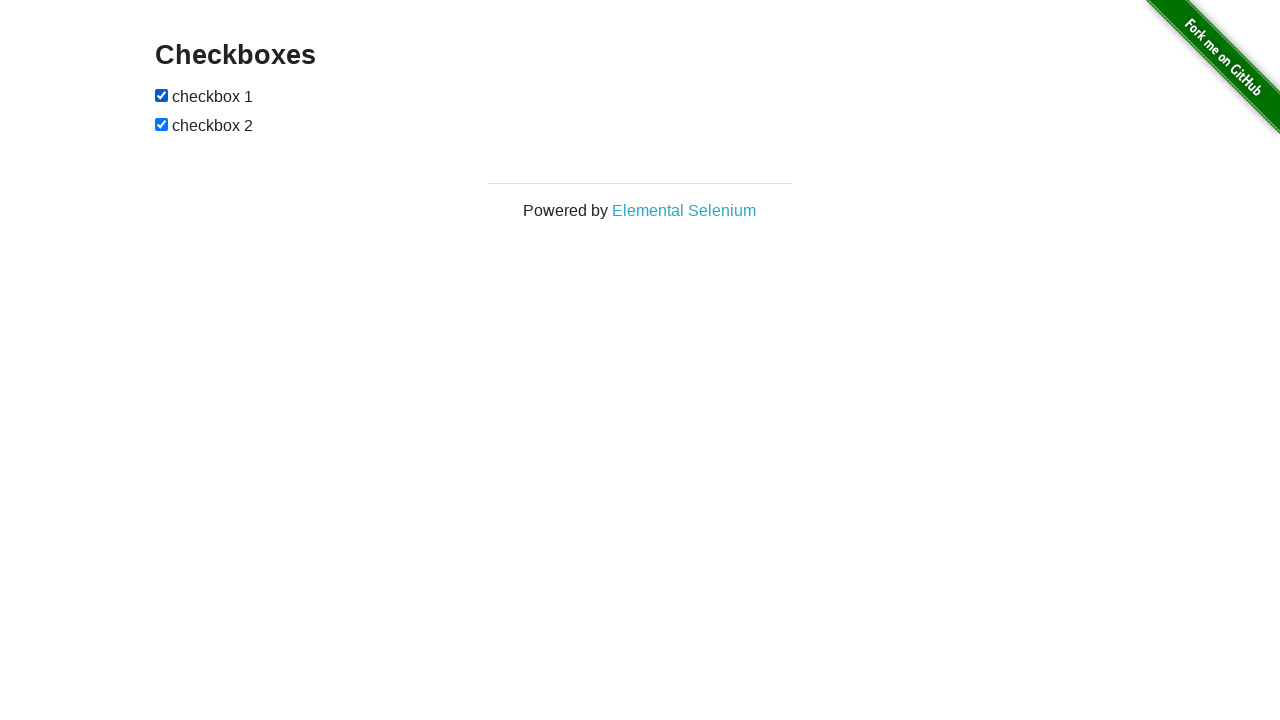

Verified checkbox 2 is checked
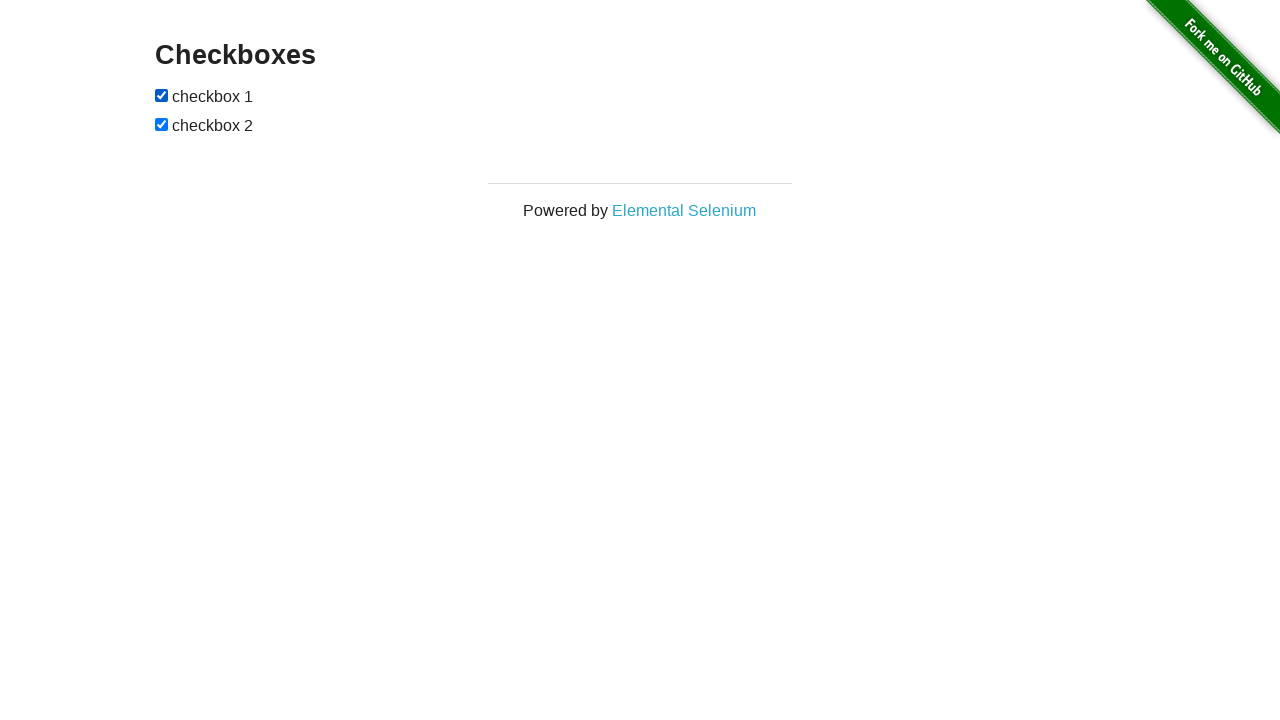

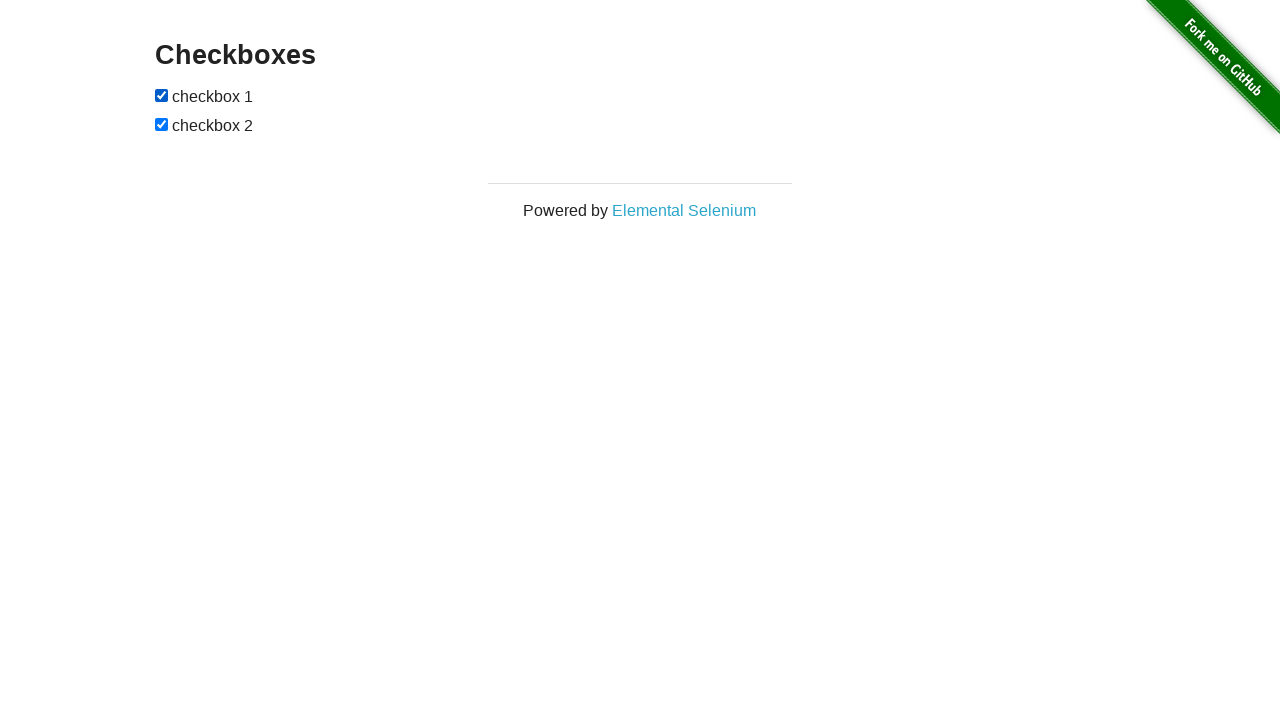